Tests browser window handling by clicking a button that opens a new window, switching to the new window, and verifying text content is displayed on the new page.

Starting URL: https://demoqa.com/browser-windows

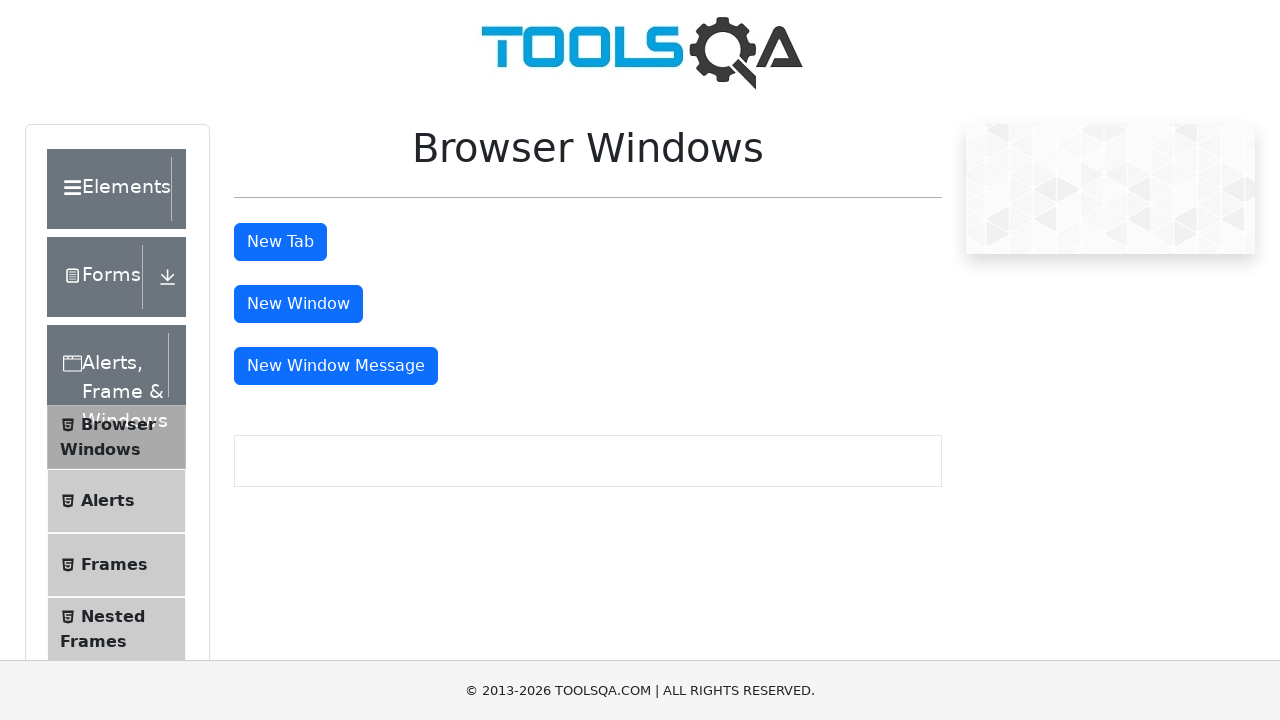

Clicked 'New Window' button and new window opened at (298, 304) on #windowButton
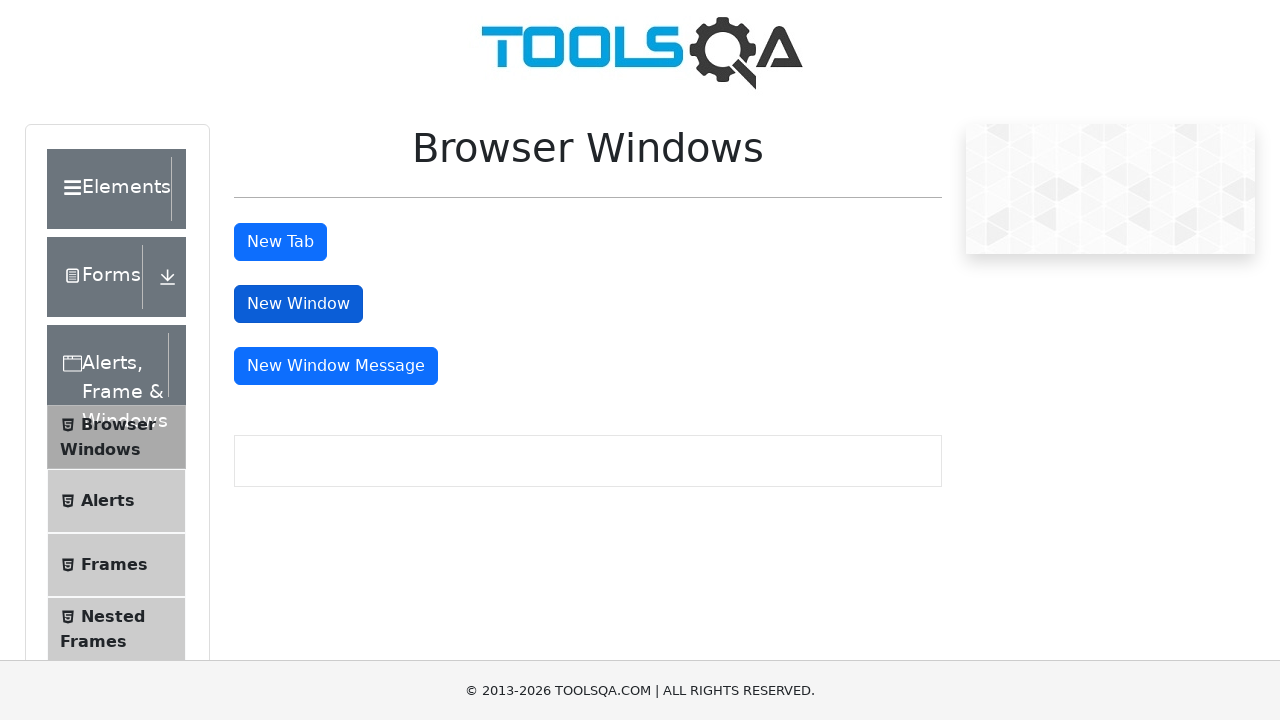

Sample heading element loaded on new page
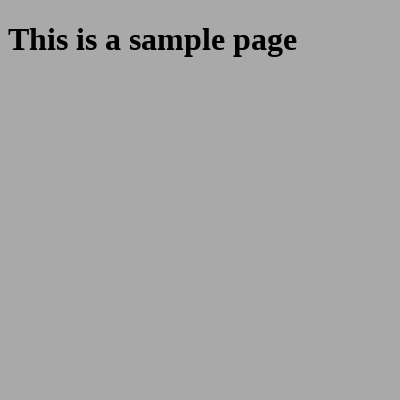

Extracted heading text: 'This is a sample page'
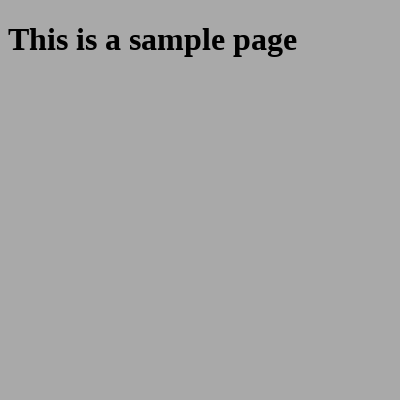

Closed new window
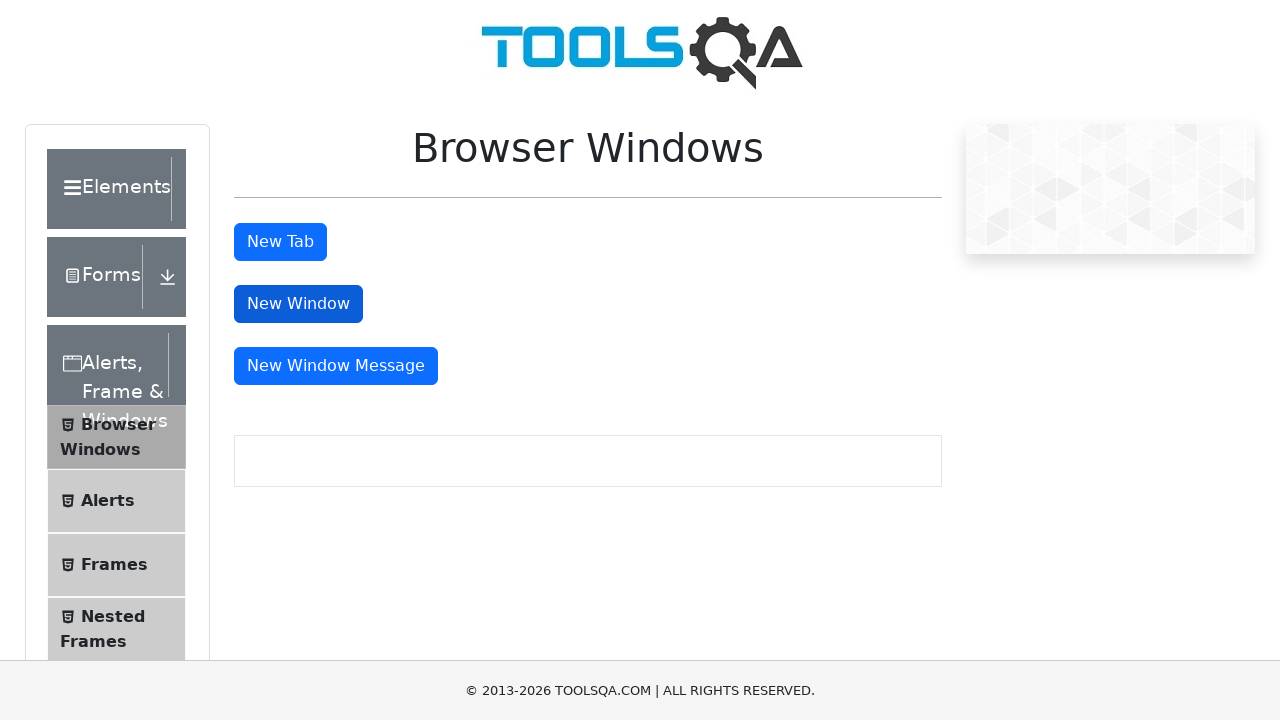

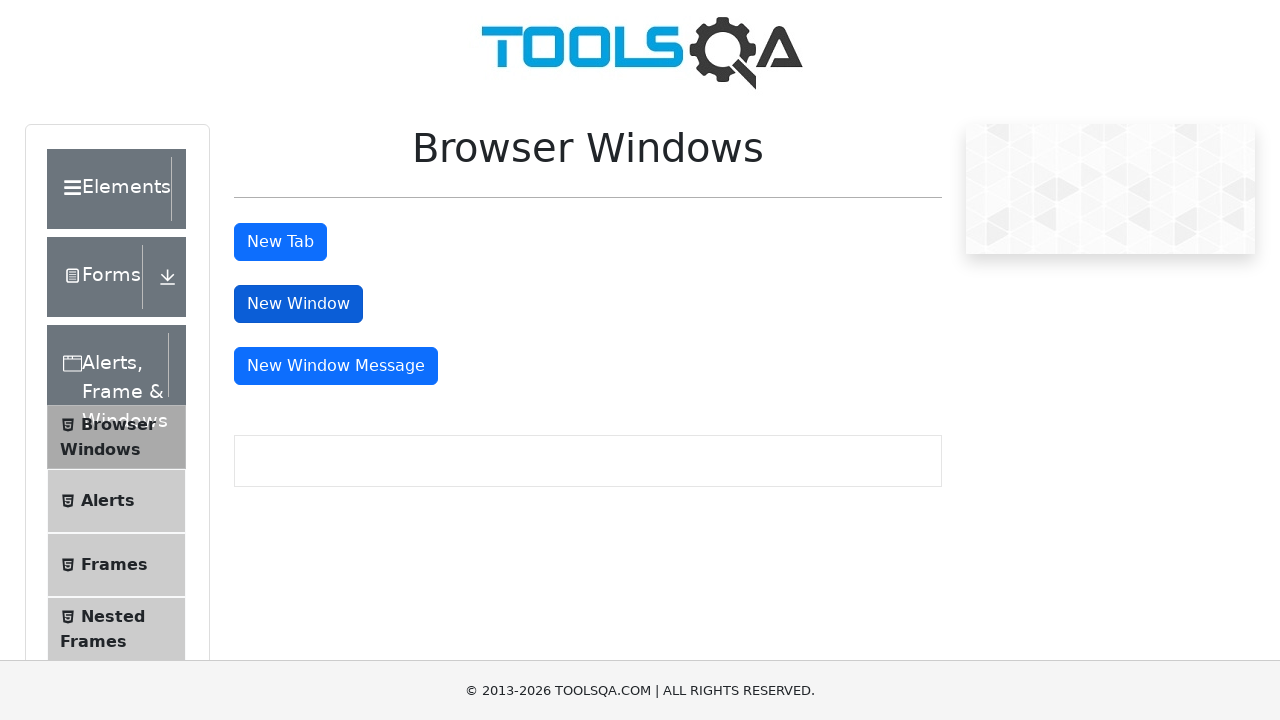